Tests an explicit wait scenario where the script waits for a price to change to $100, then clicks a book button, calculates a mathematical answer based on a displayed value, submits the answer, and handles an alert dialog.

Starting URL: http://suninjuly.github.io/explicit_wait2.html

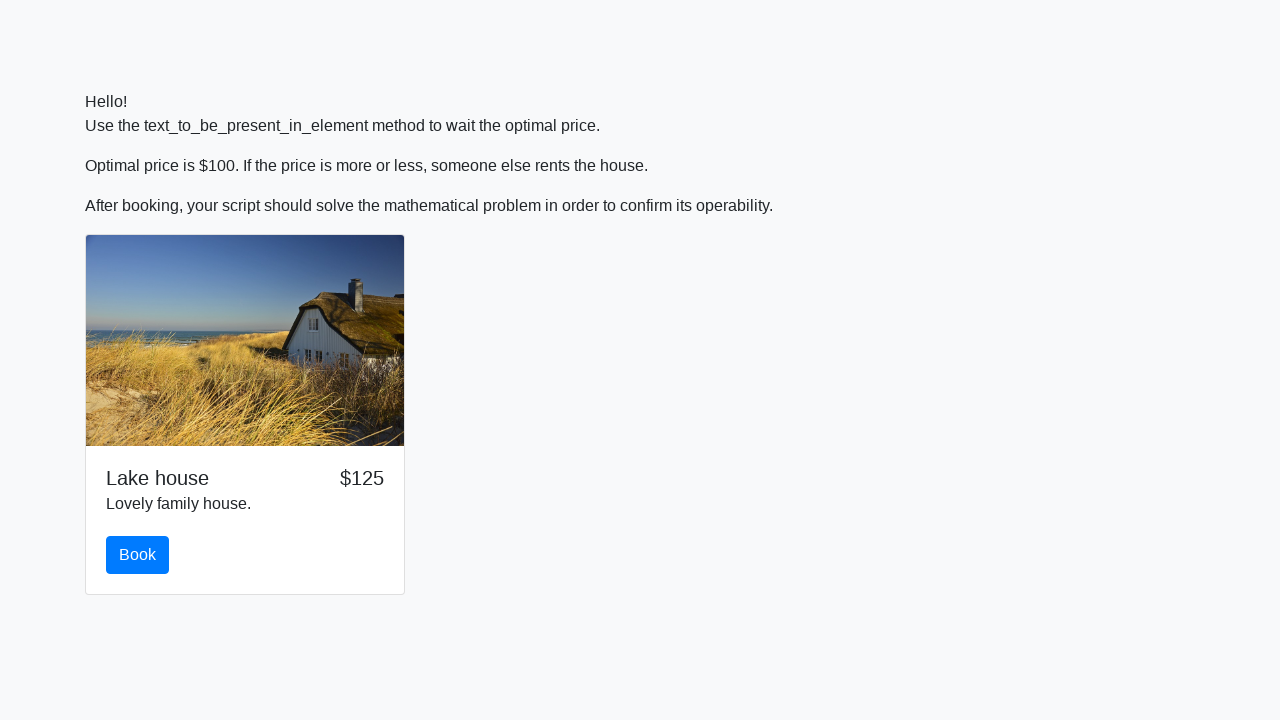

Waited for price to change to $100
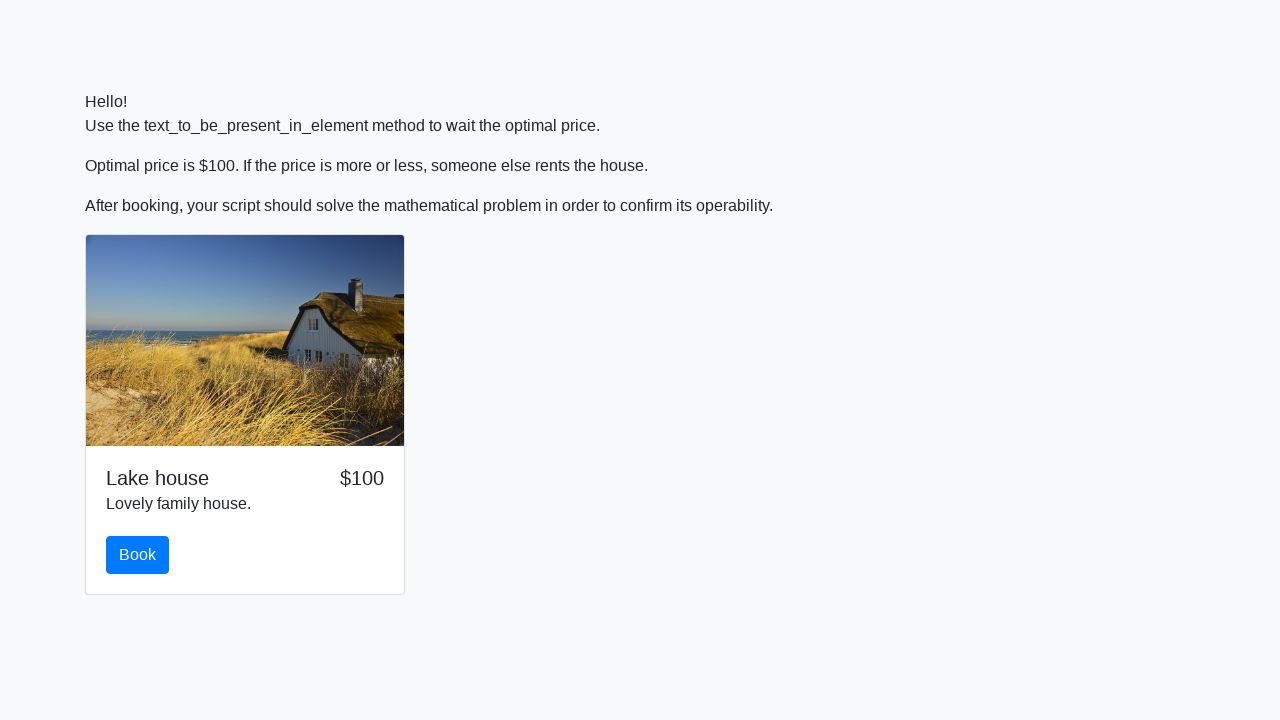

Clicked the book button at (138, 555) on #book
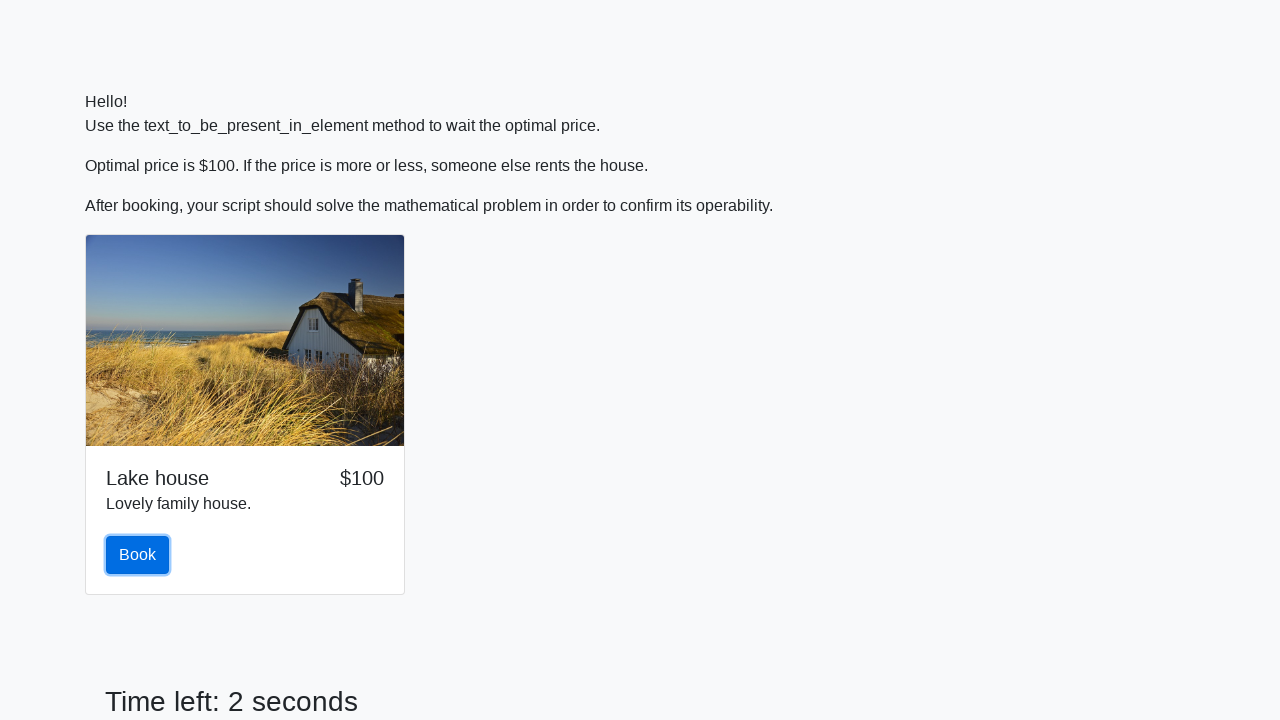

Retrieved value from input_value element
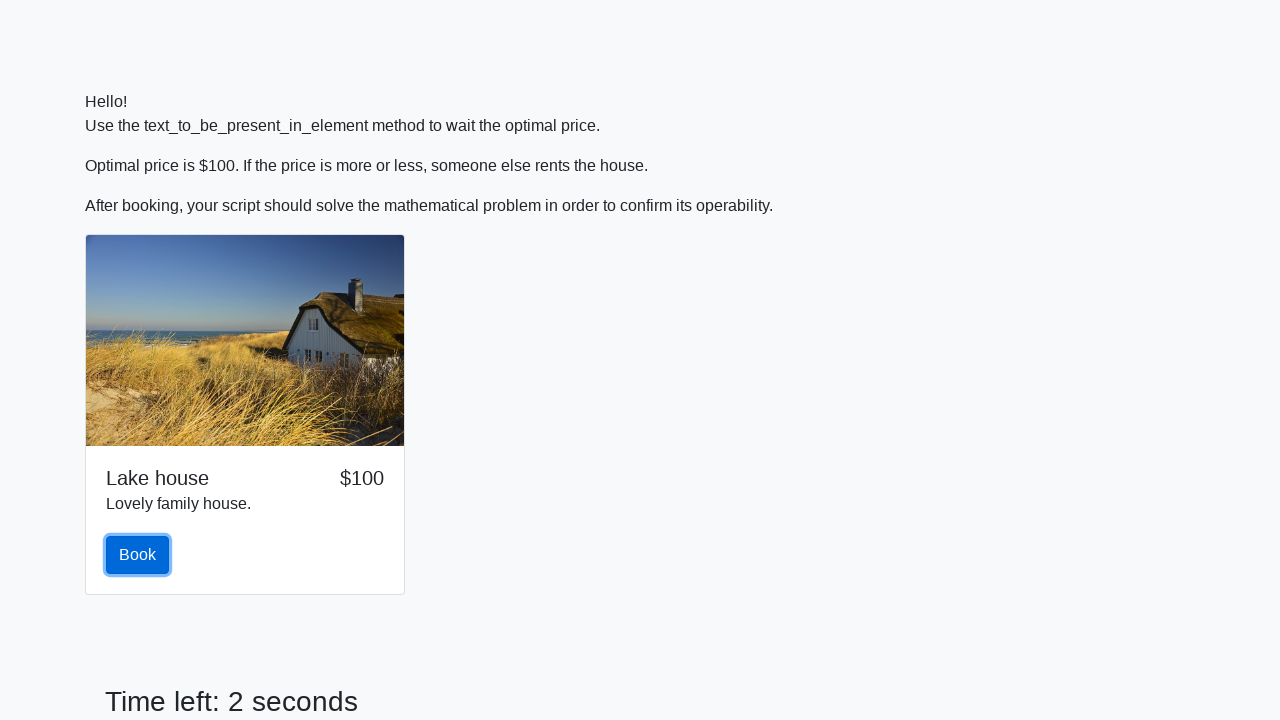

Calculated mathematical answer: -1.1415081285706221
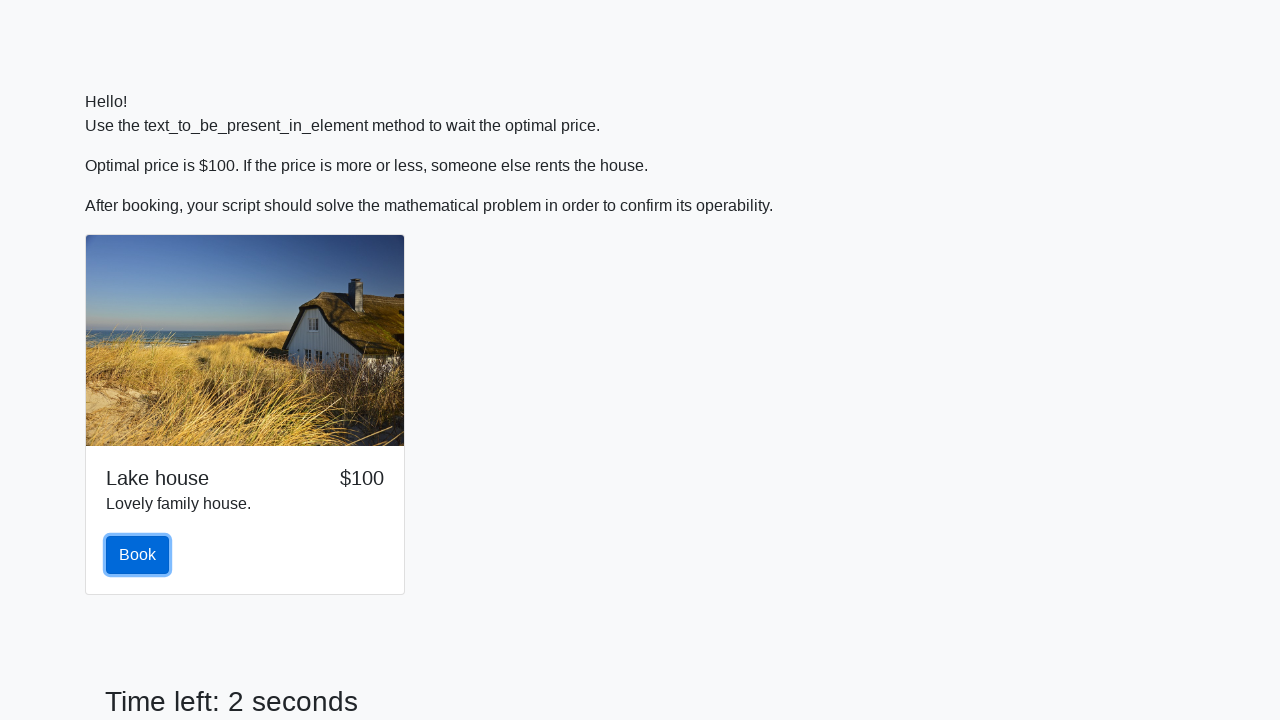

Filled answer field with calculated value on #answer
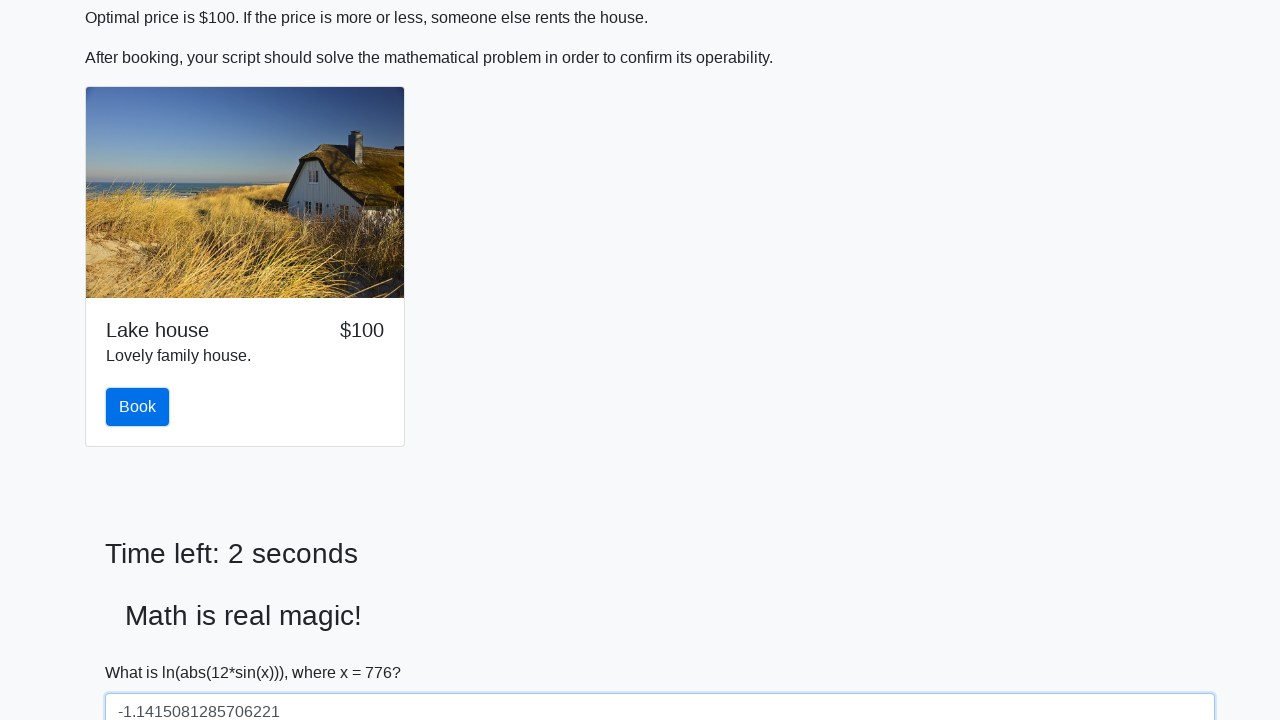

Clicked the solve button at (143, 651) on #solve
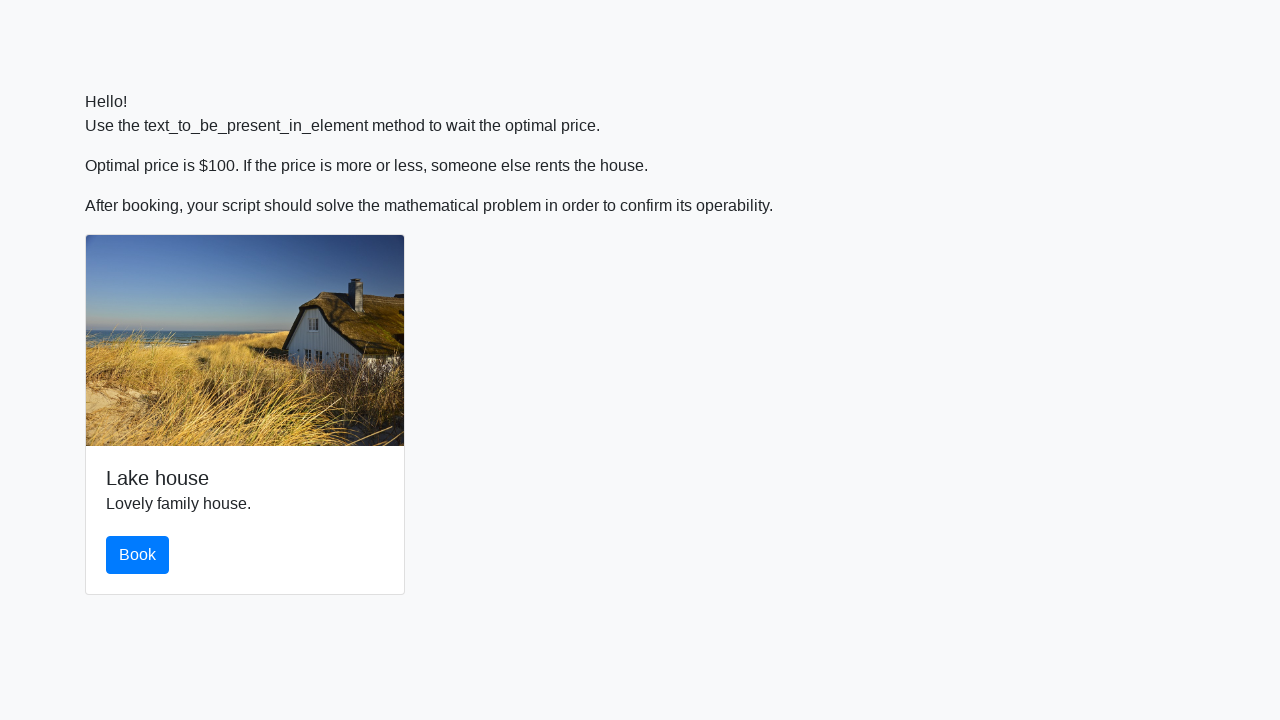

Set up dialog handler to accept alerts
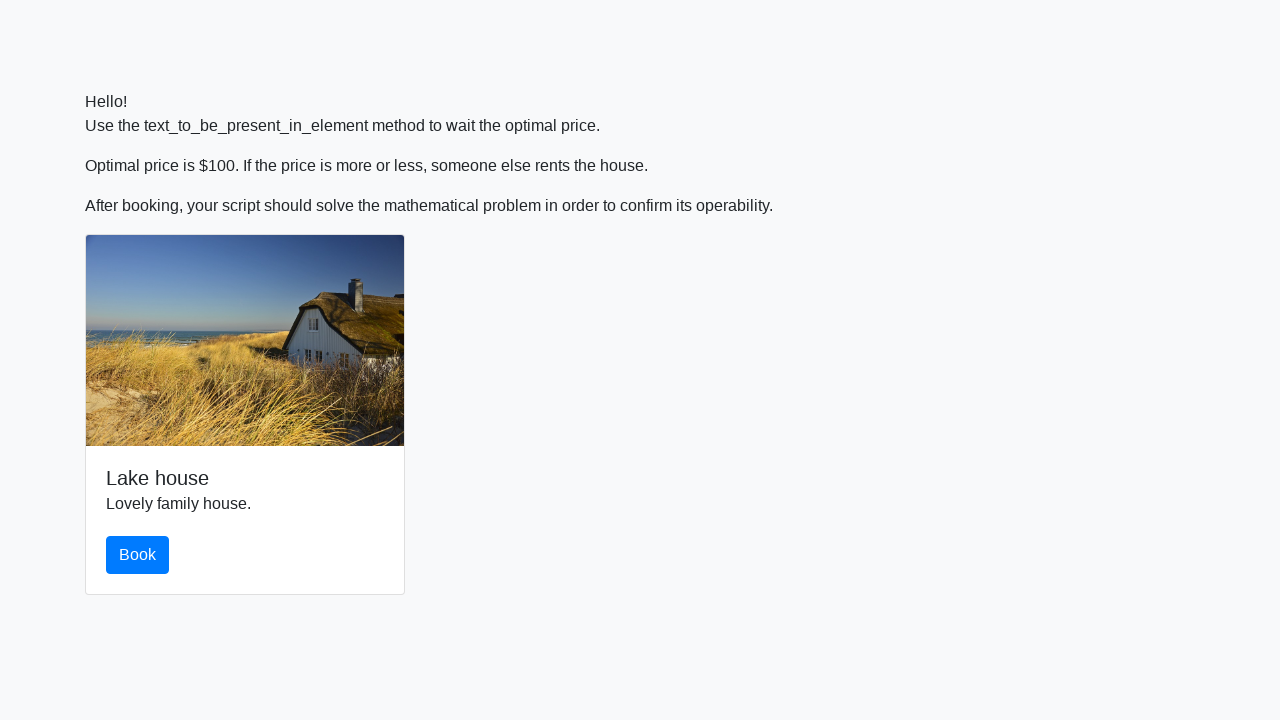

Waited for alert processing
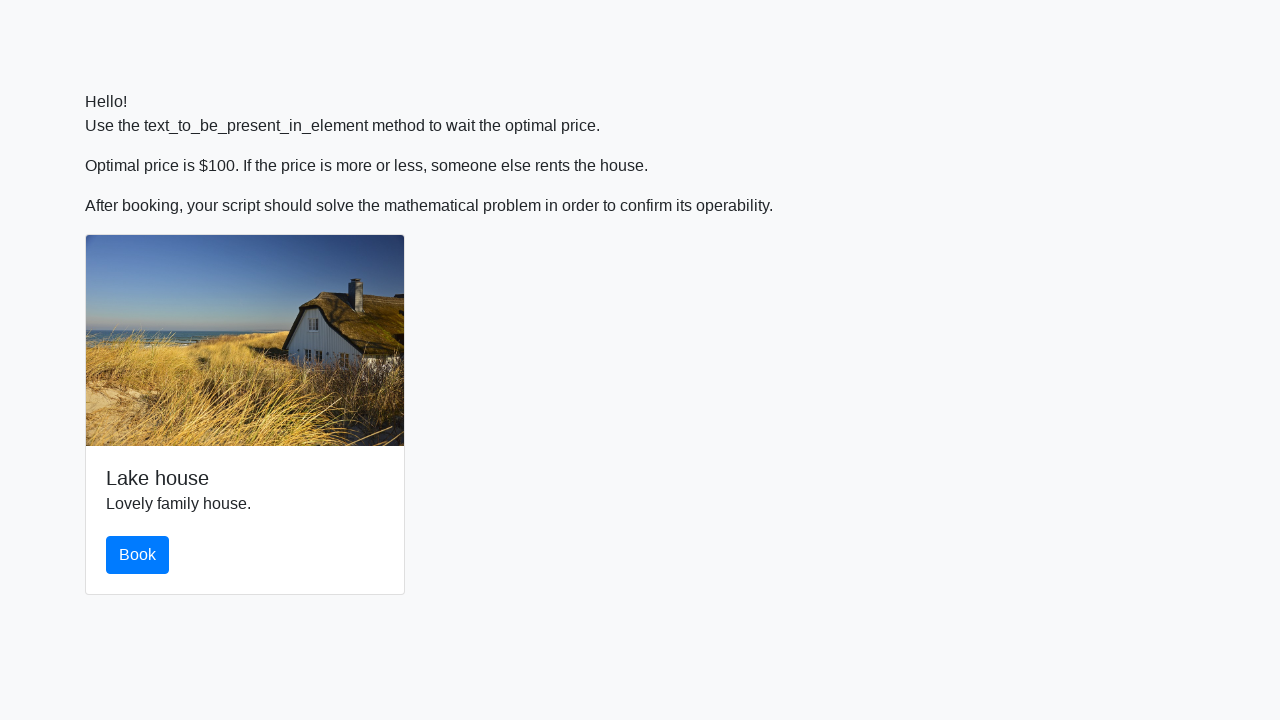

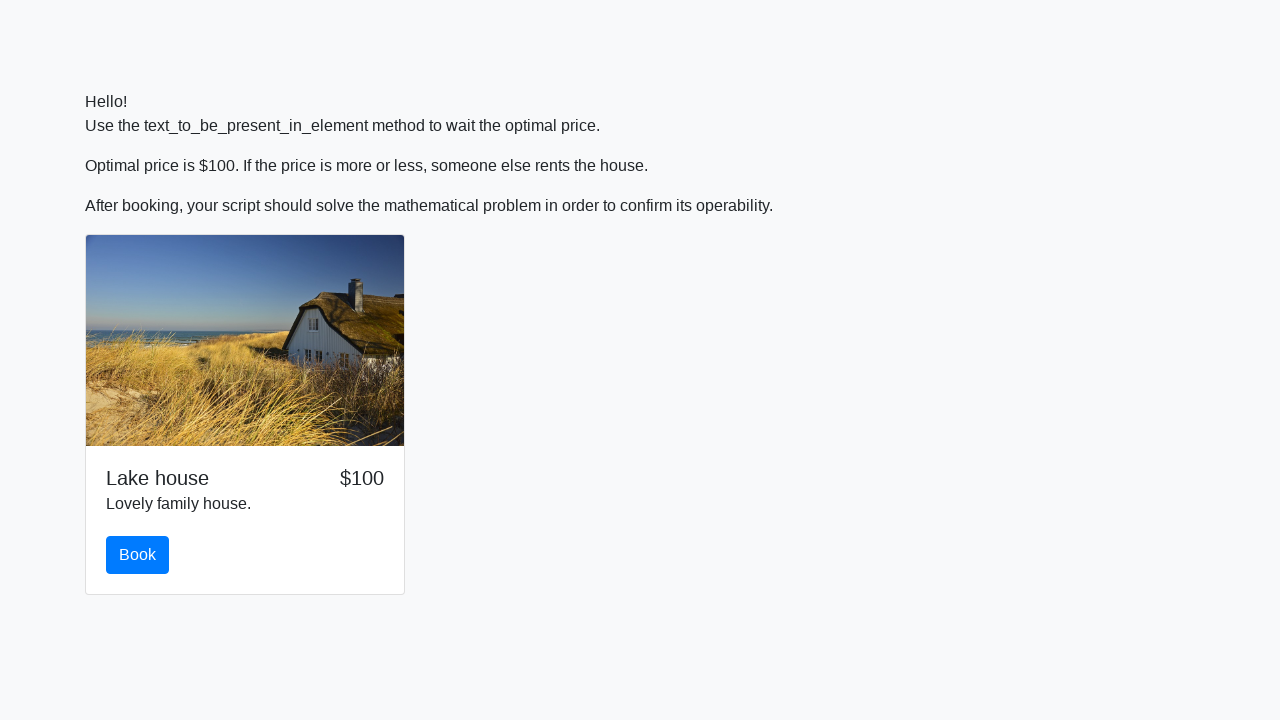